Tests form validation and submission on LambdaTest Selenium Playground by first attempting to submit an empty form to trigger validation, then filling all fields and submitting successfully

Starting URL: https://www.lambdatest.com/selenium-playground/

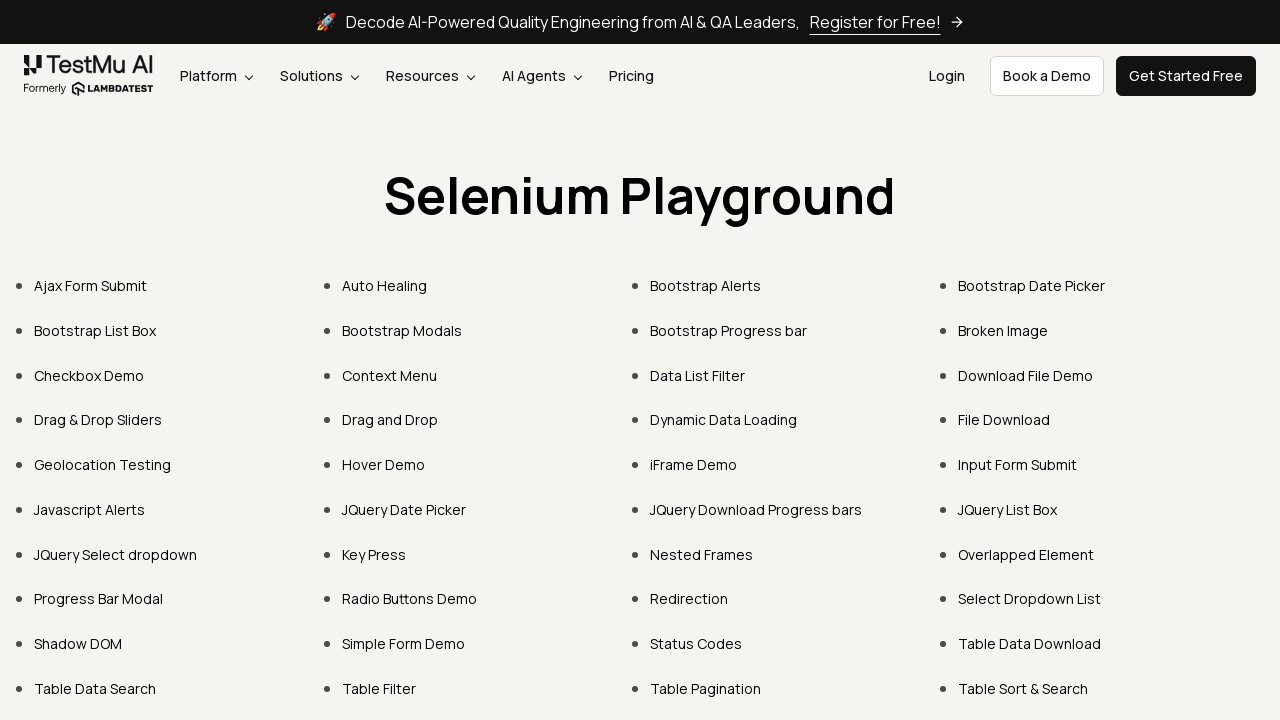

Clicked 'Input Form Submit' link at (1018, 464) on text=Input Form Submit
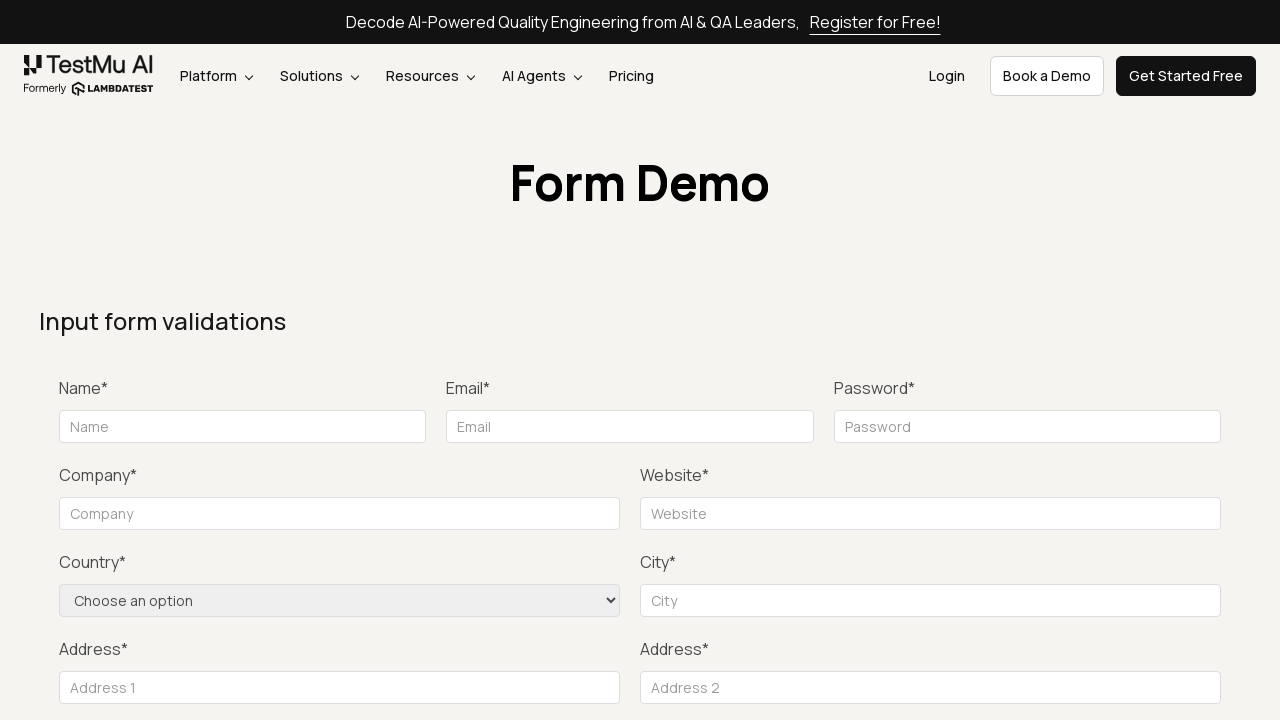

Form page loaded with Submit button visible
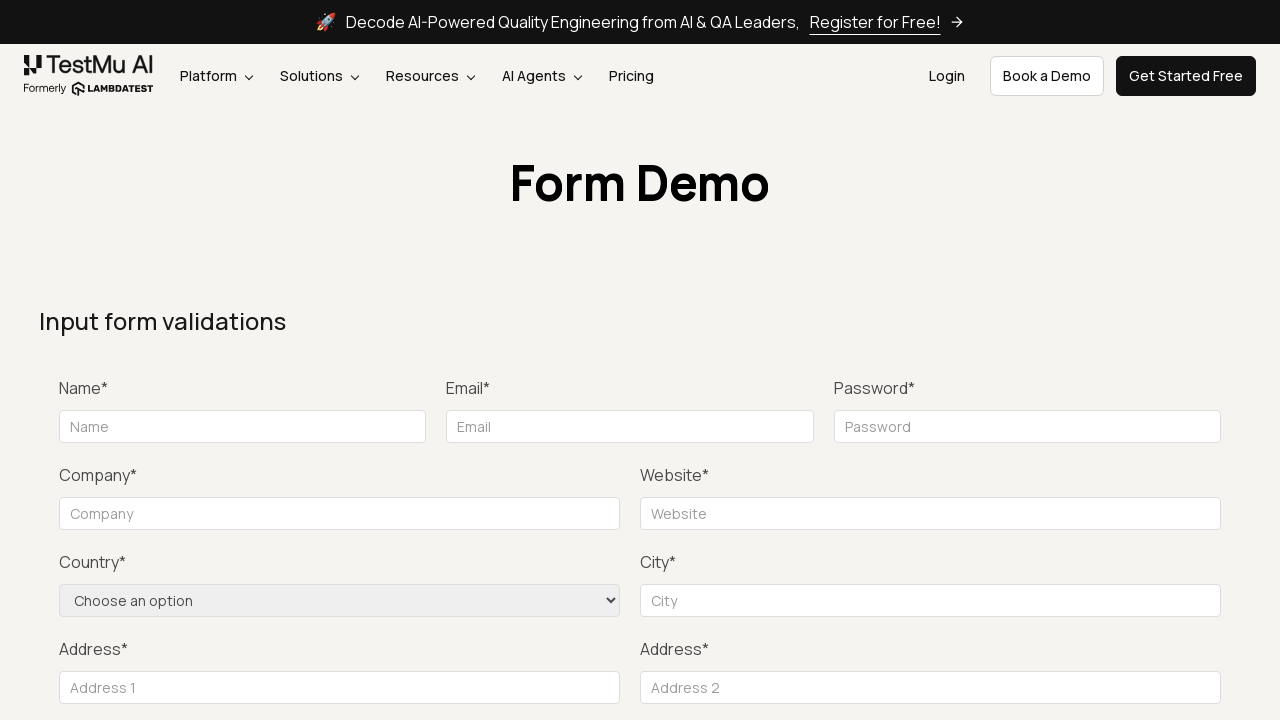

Clicked Submit button with empty form to trigger validation at (1131, 360) on button:has-text('Submit')
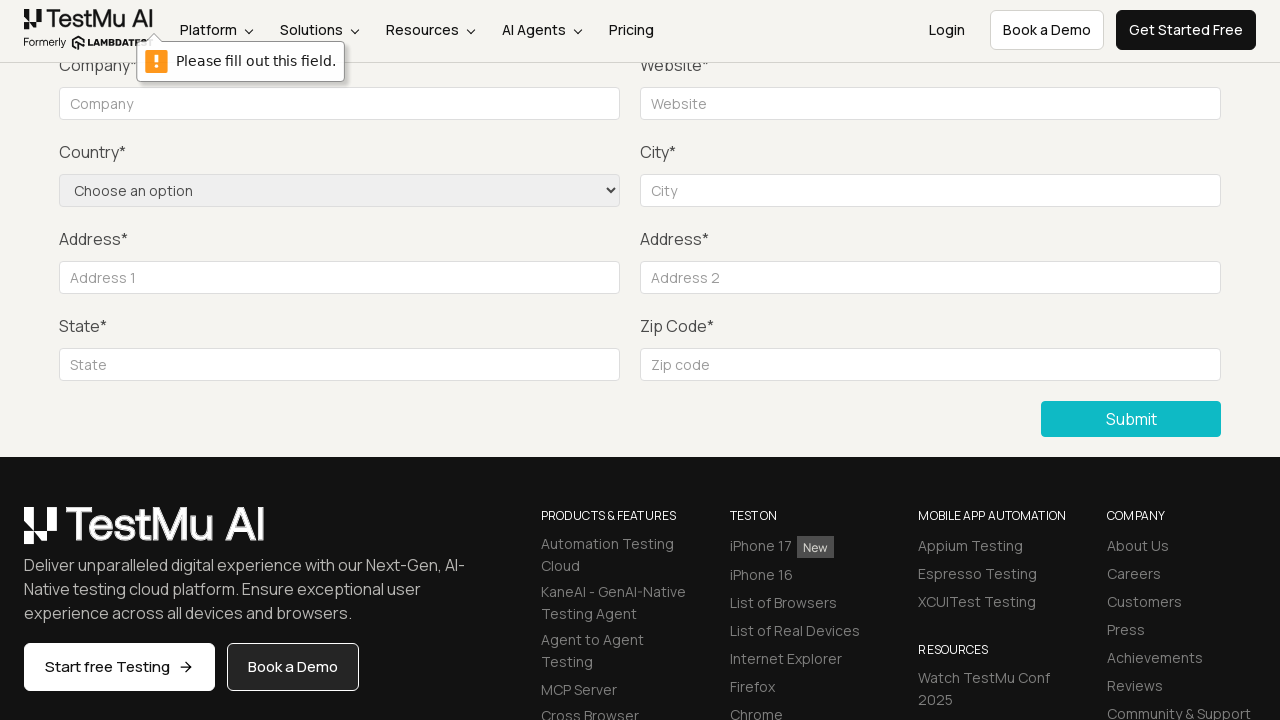

Filled name field with 'John' on input[name='name']
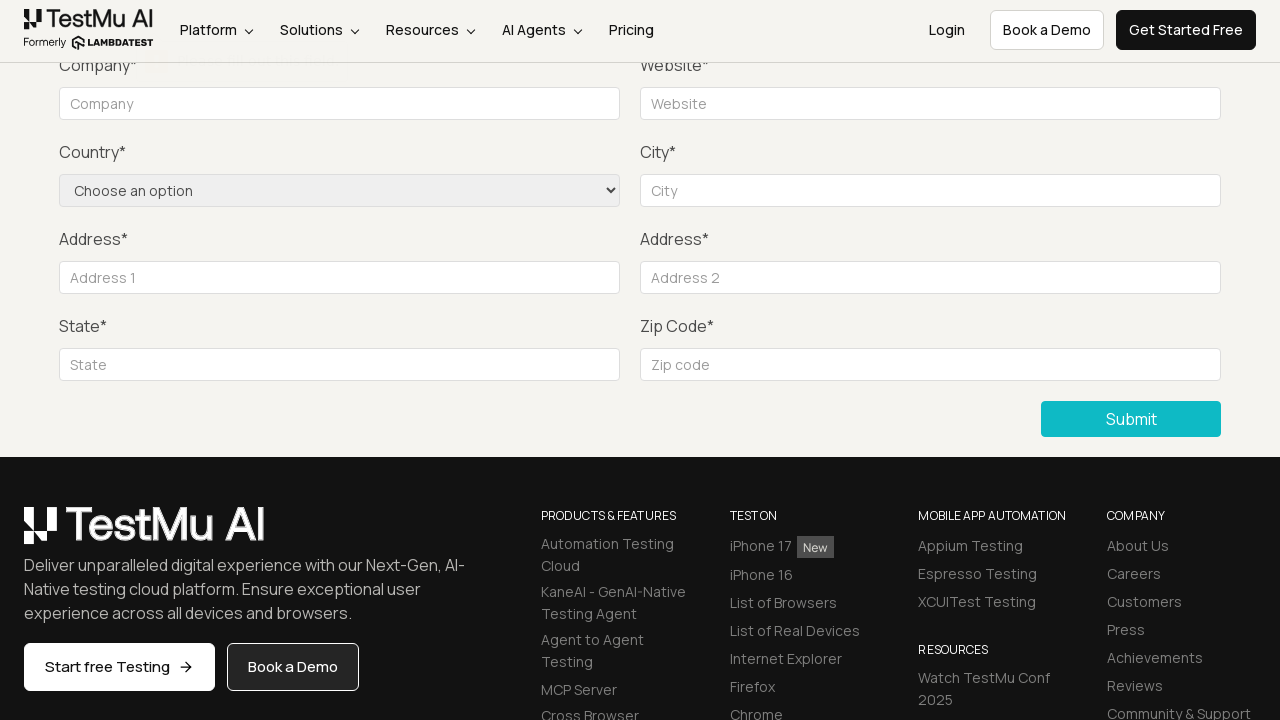

Filled email field with 'abcd@gmail.com' on input[placeholder='Email']
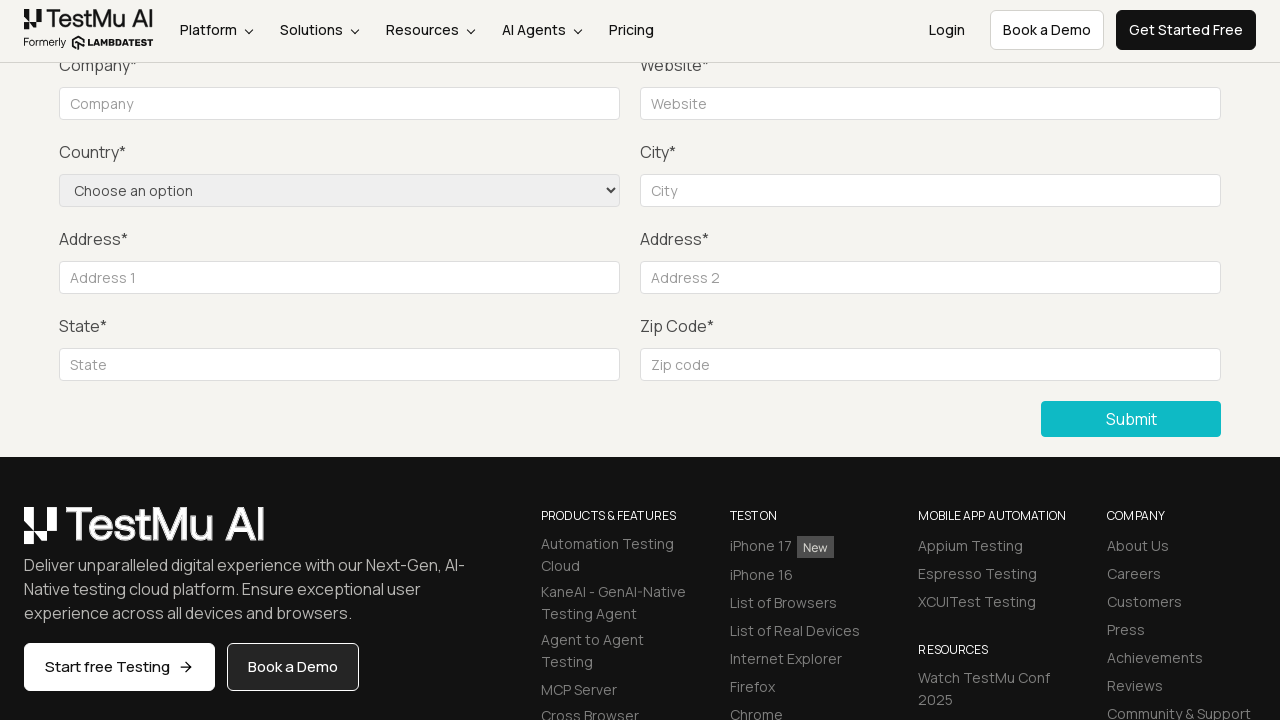

Filled password field with '1234567890' on input[type='password']
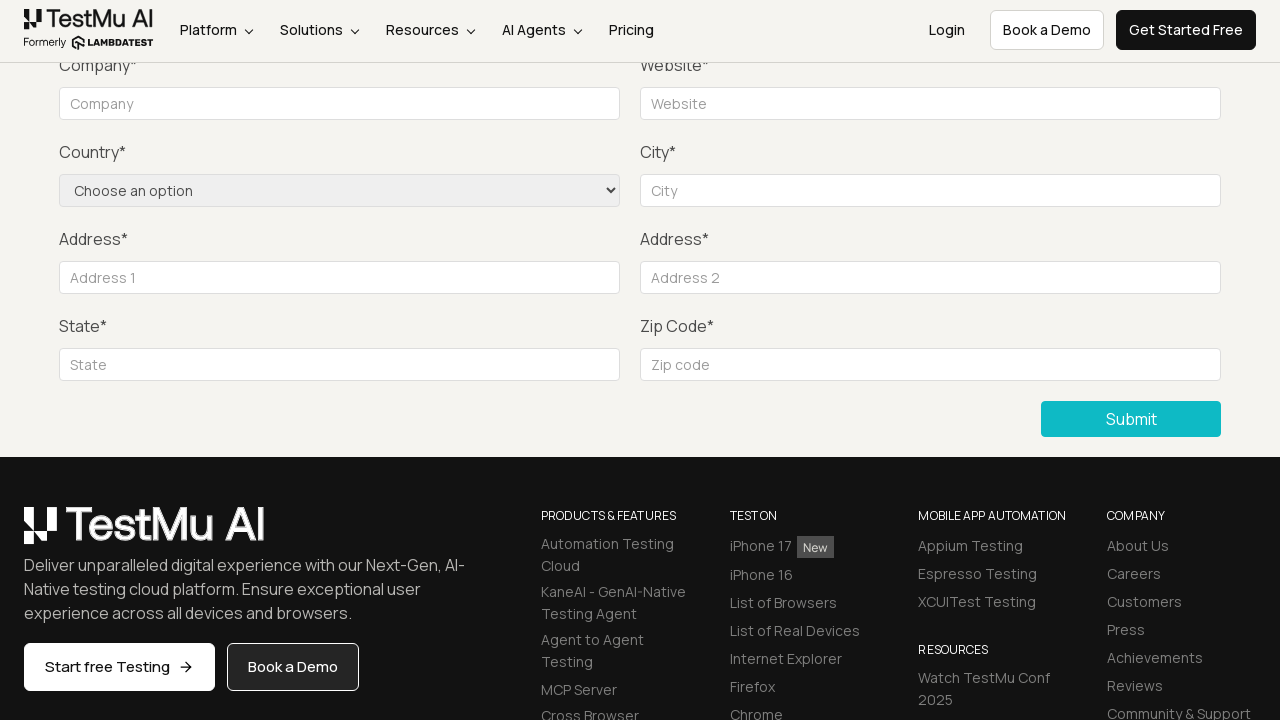

Filled company field with 'ABC' on #company
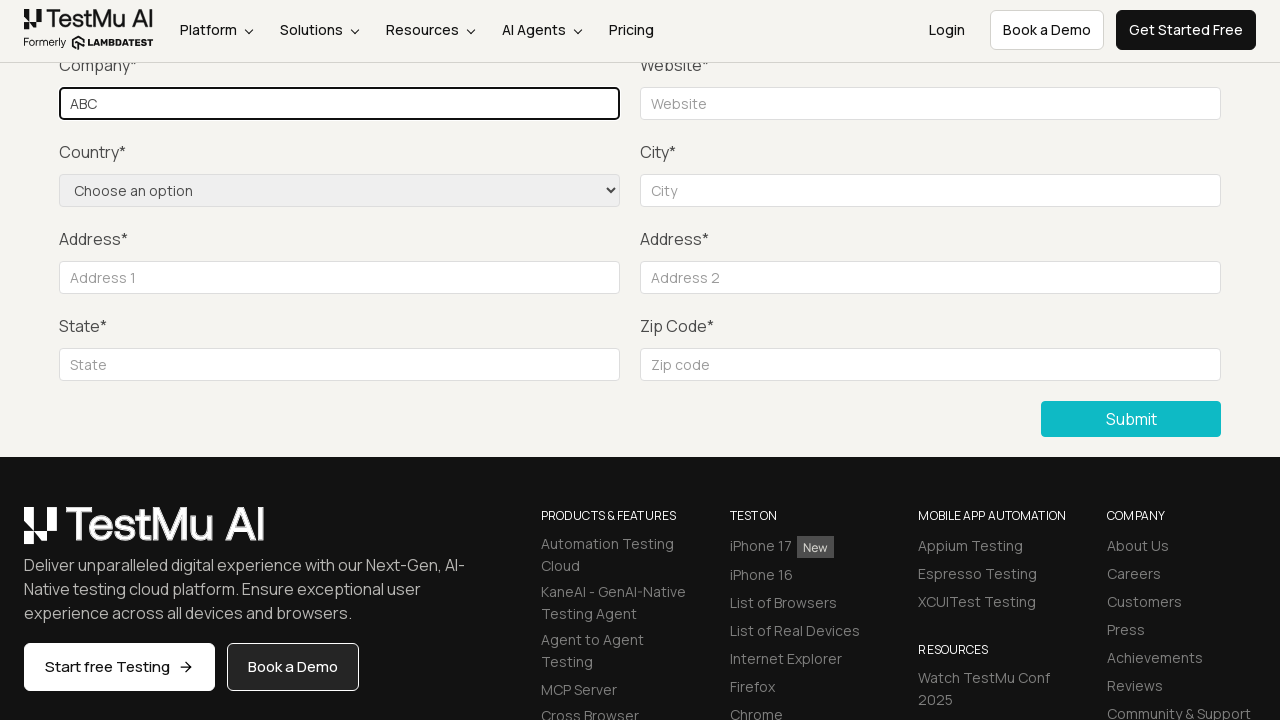

Filled website field with 'www.abc.com' on input[name='website']
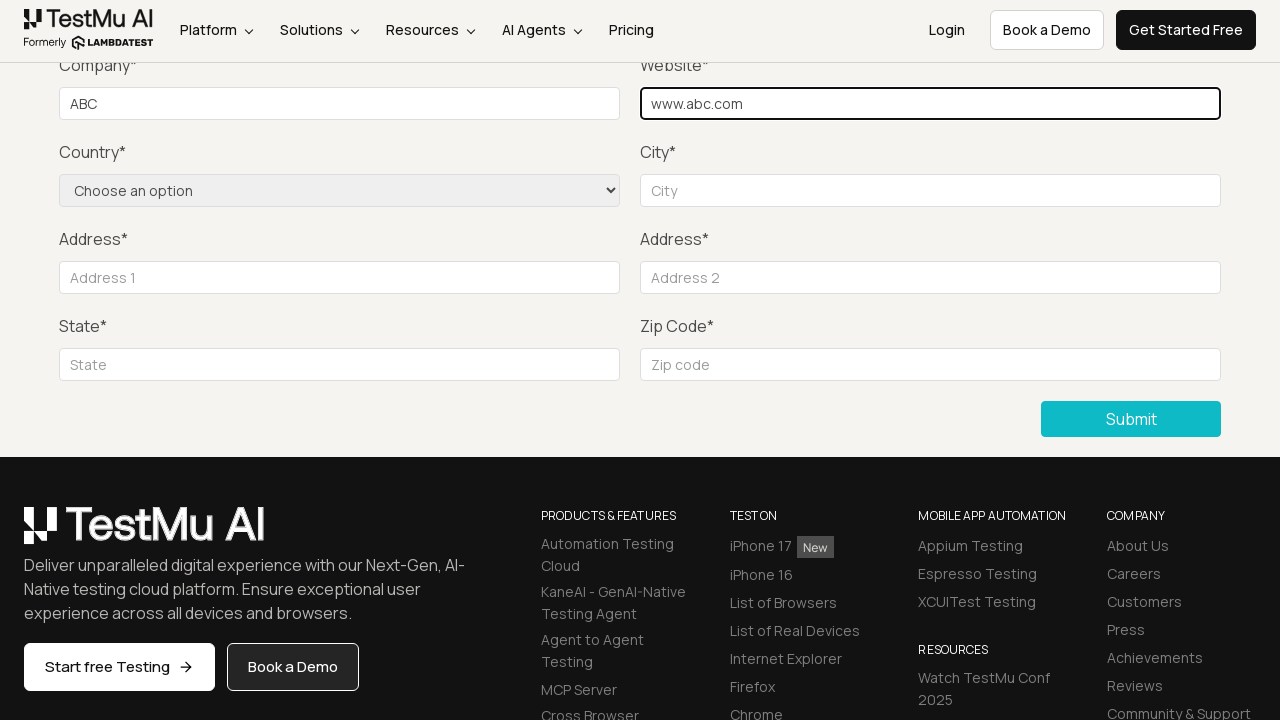

Selected 'India' from country dropdown on select[name='country']
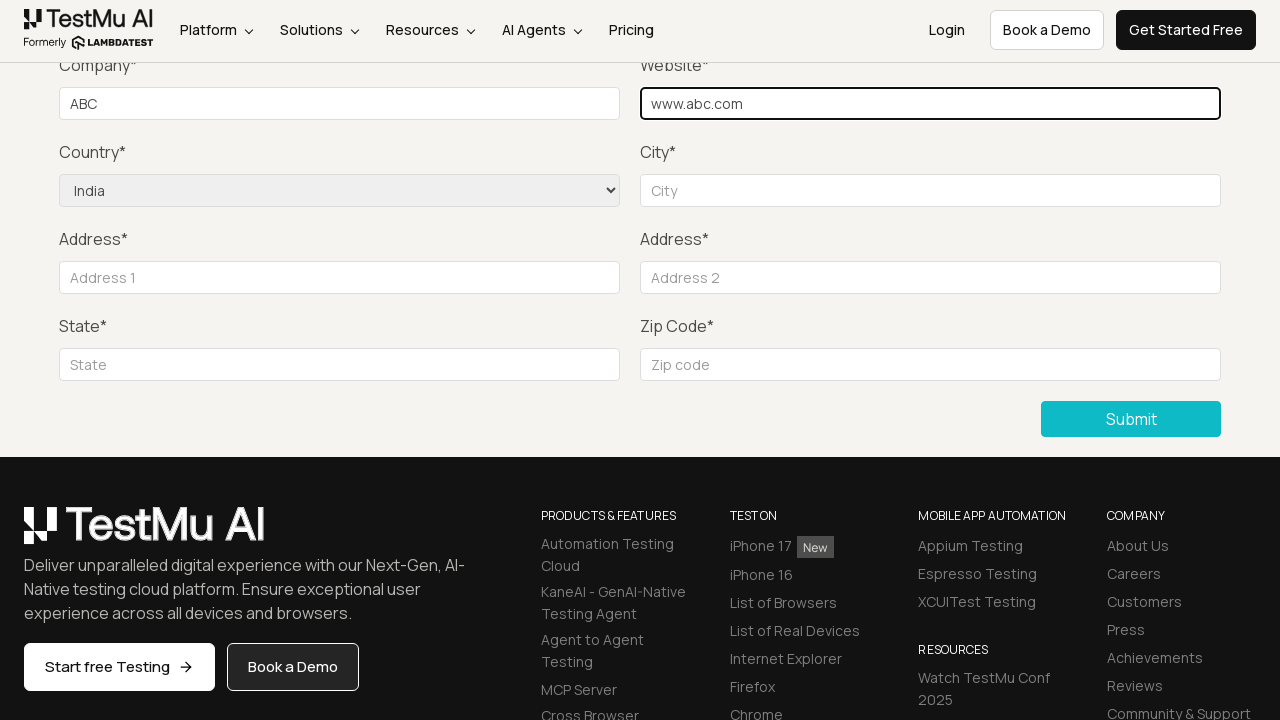

Filled city field with 'Anytown' on input[name='city']
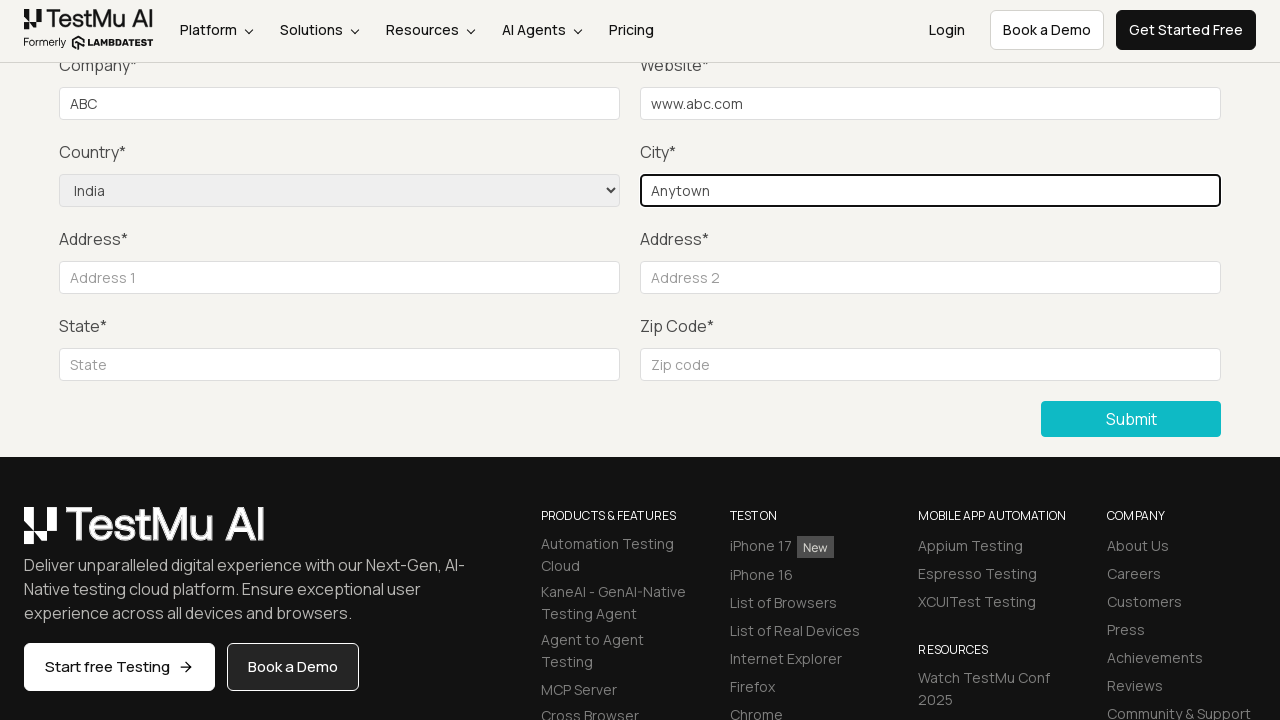

Filled address 1 field with '42 Street' on #inputAddress1
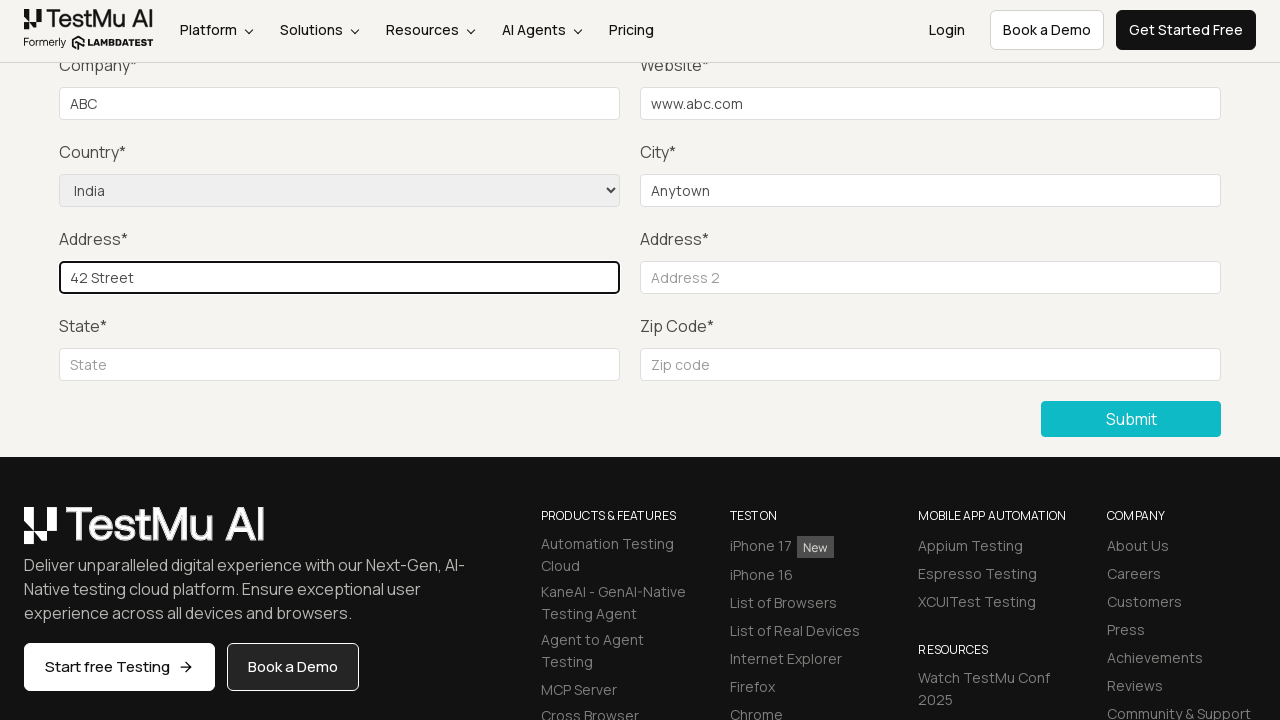

Filled address 2 field with 'Cox Town' on #inputAddress2
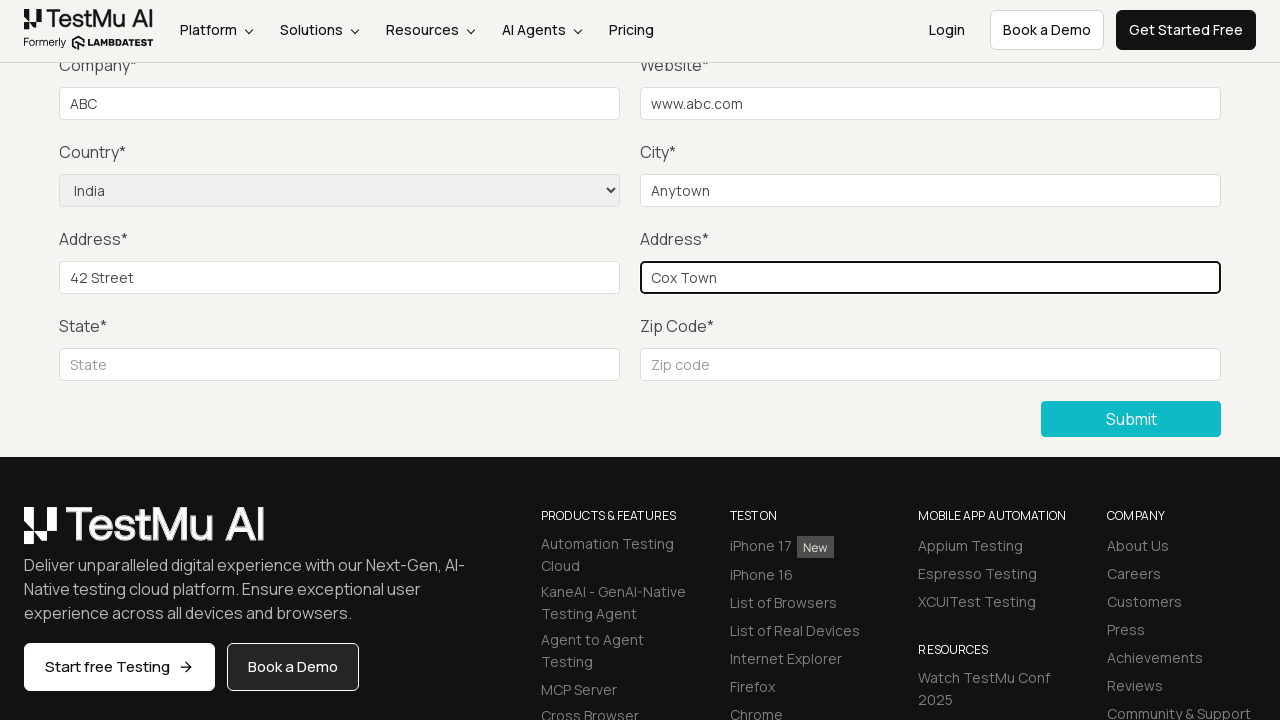

Filled state field with 'Delhi' on #inputState
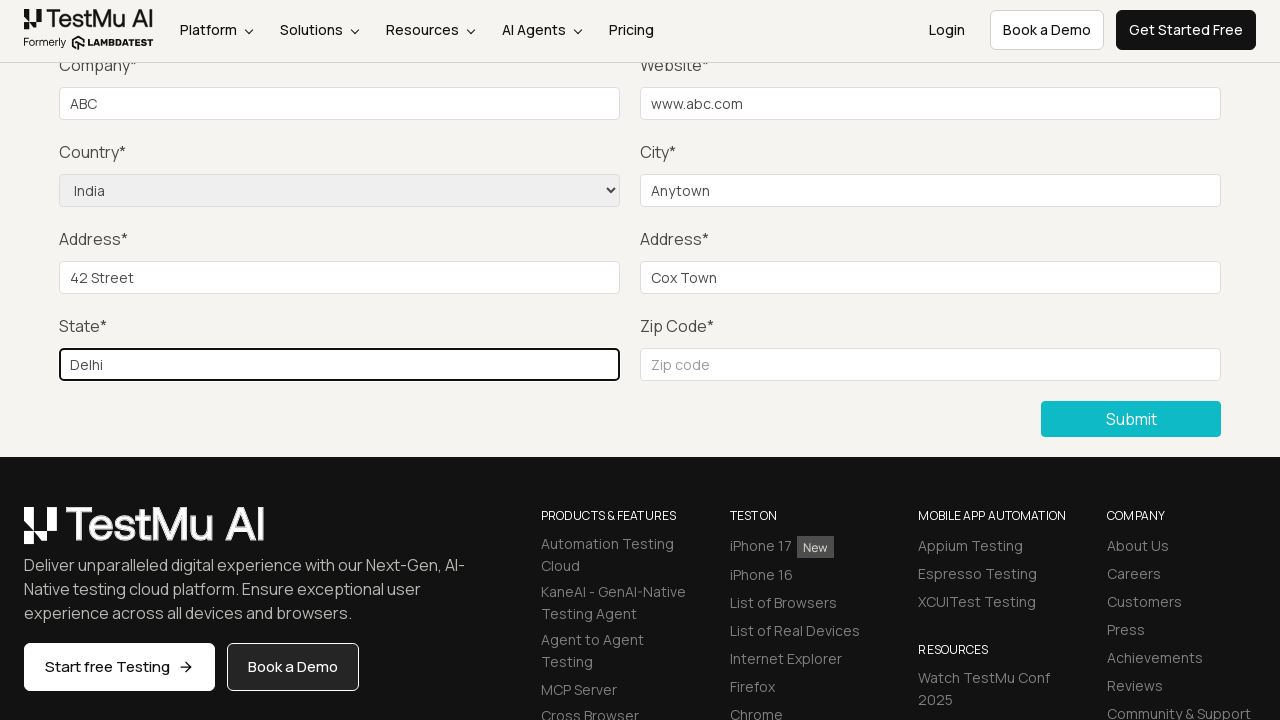

Filled zip code field with '110066' on #inputZip
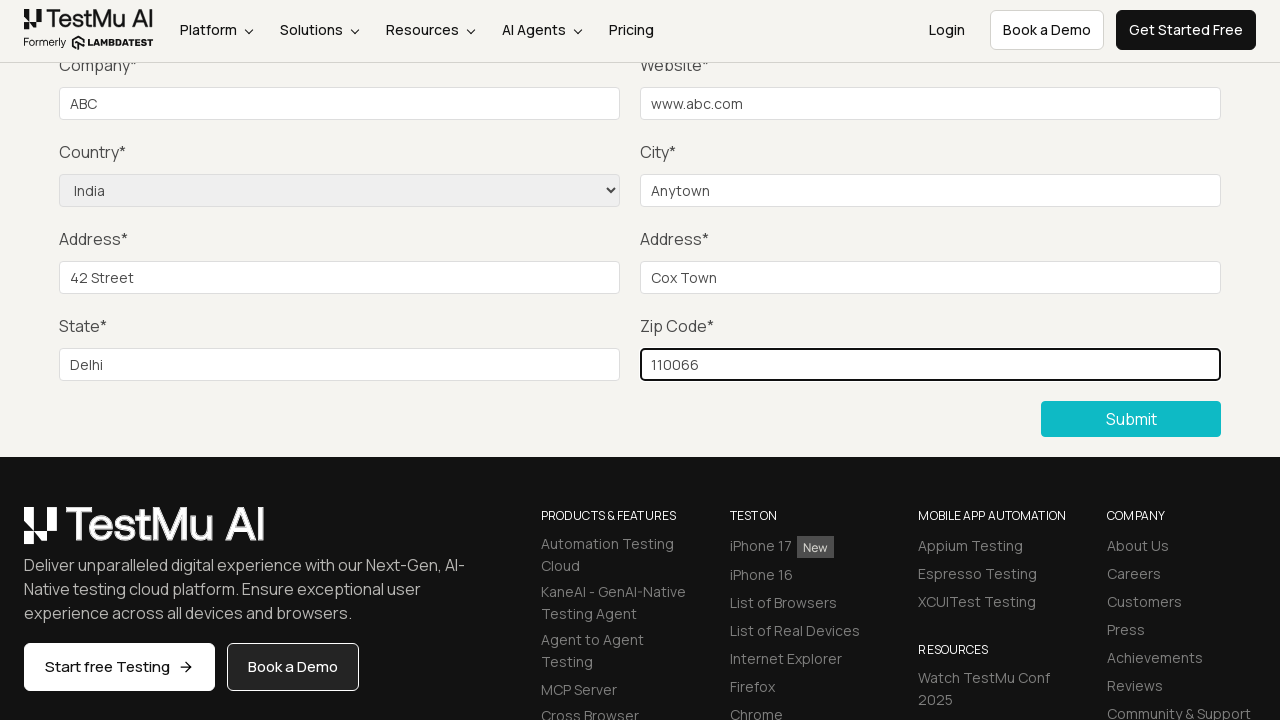

Clicked Submit button to submit the completed form at (1131, 419) on button:has-text('Submit')
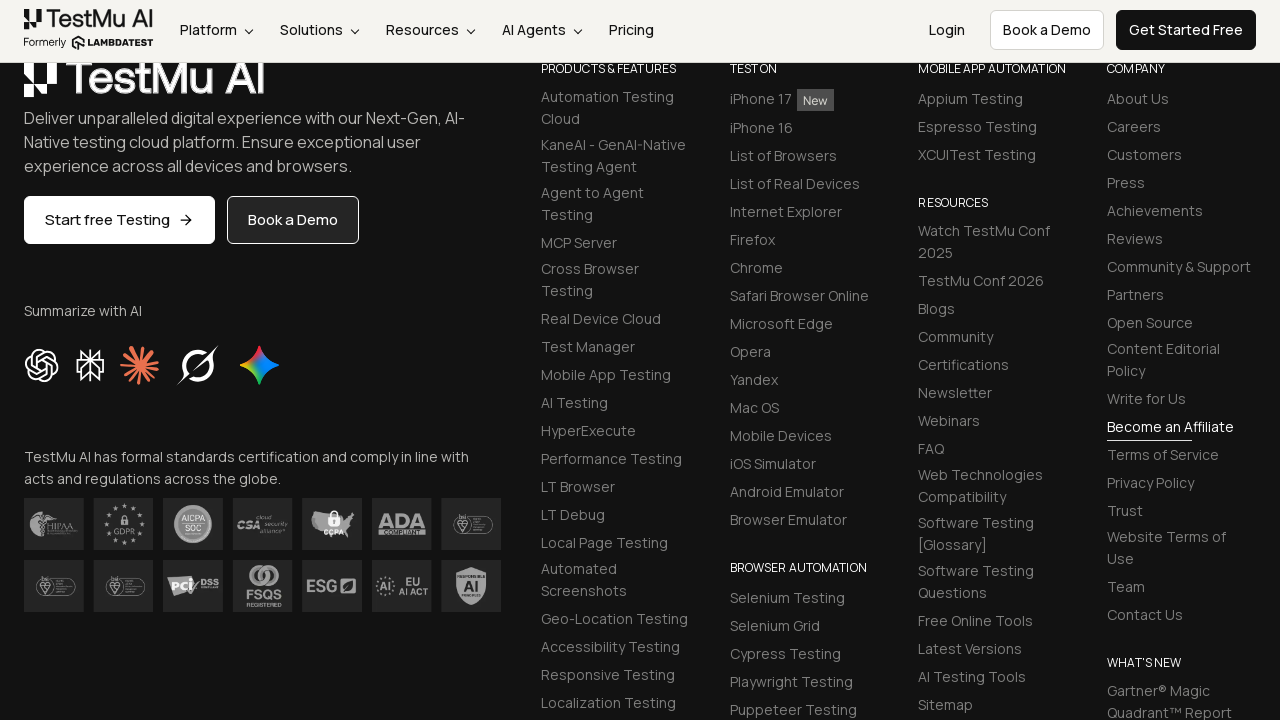

Form submission successful - success message displayed
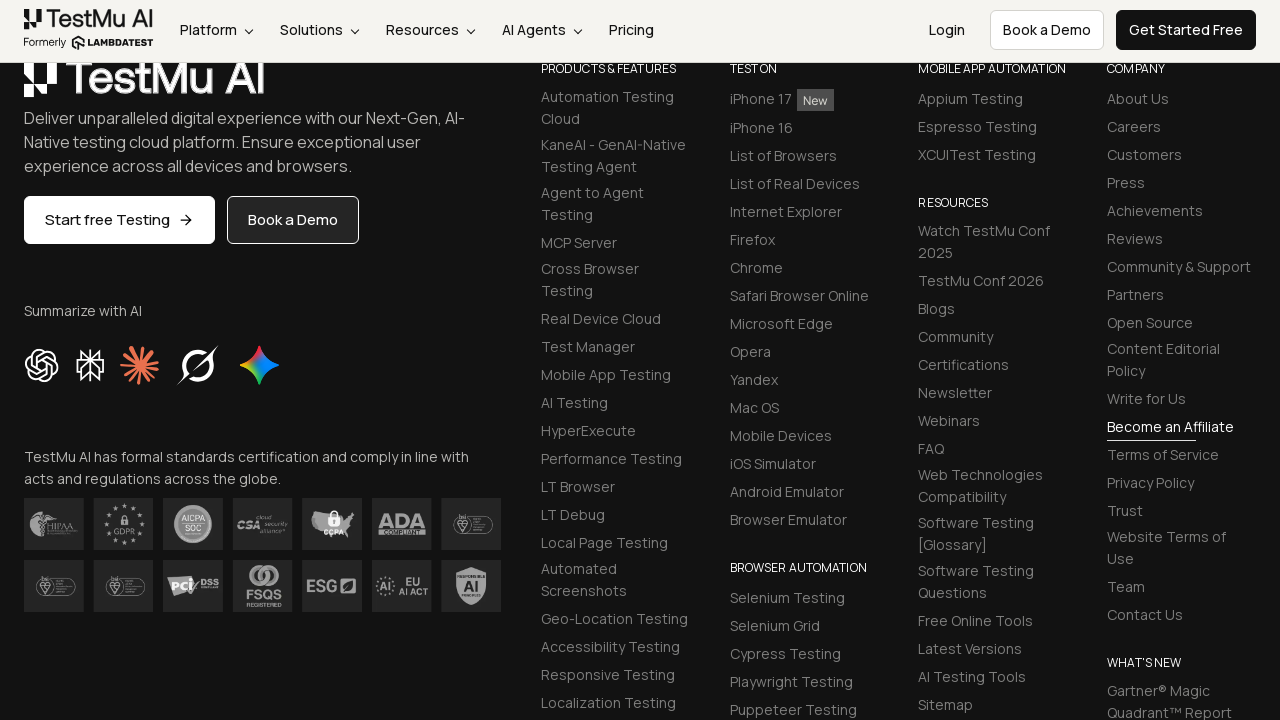

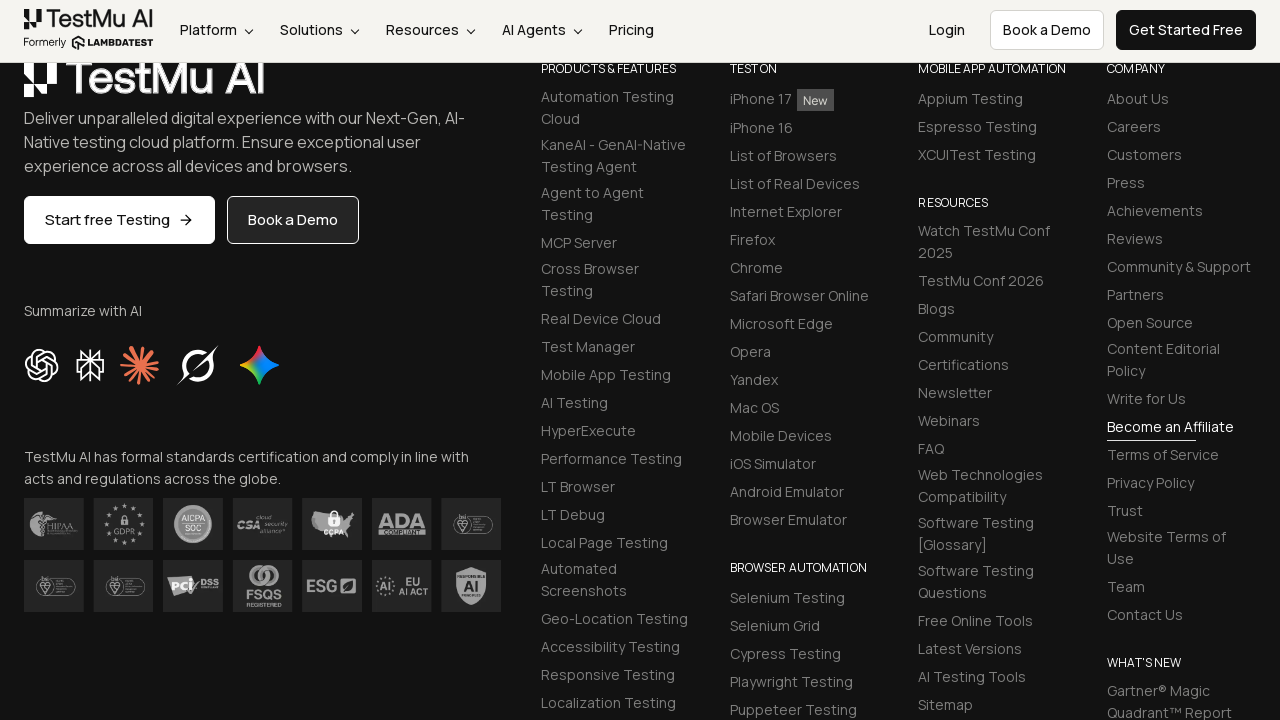